Navigates to the Meseroll Shop homepage and retrieves the page title to verify the page loaded correctly.

Starting URL: https://meserollshop.com/

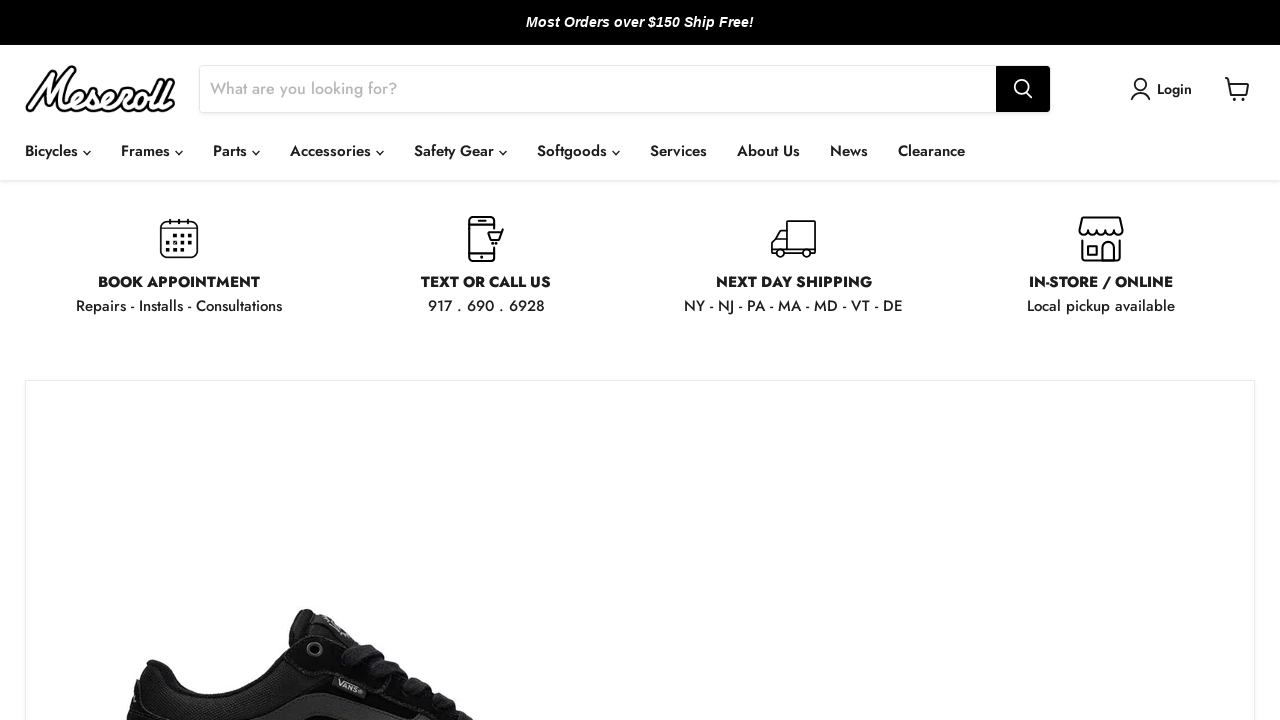

Retrieved page title from Meseroll Shop homepage
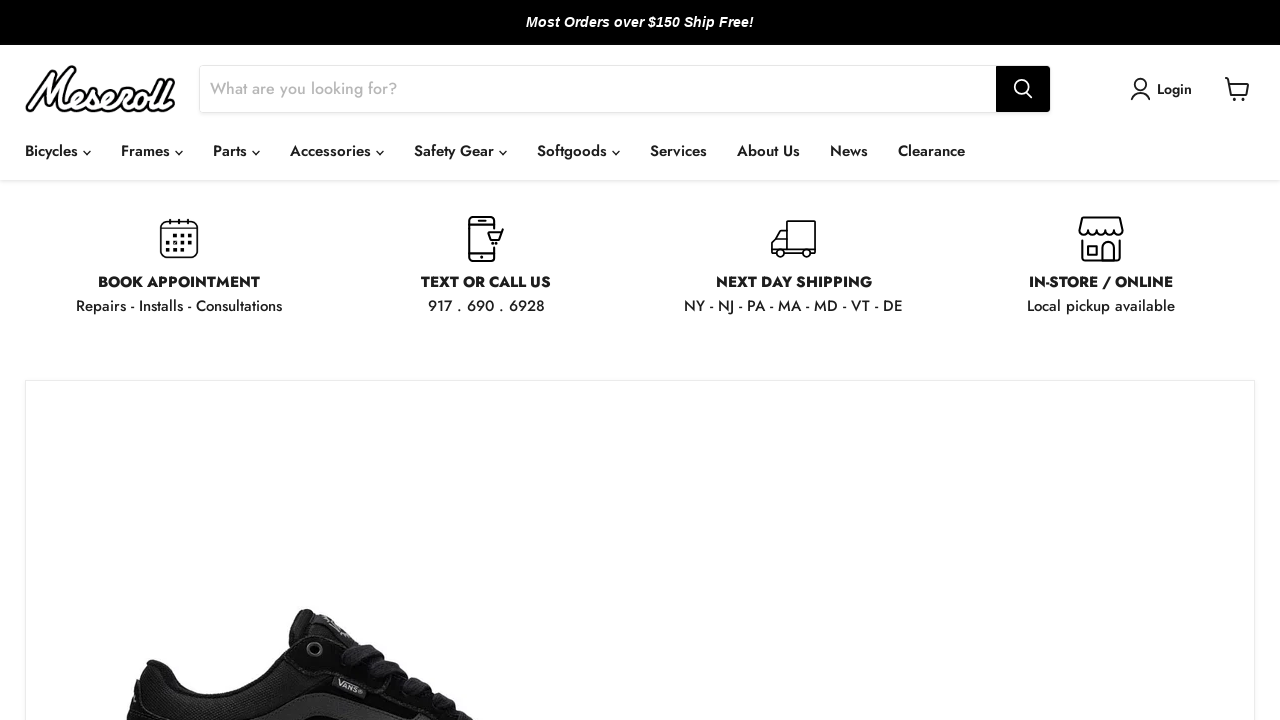

Waited for page DOM content to be fully loaded
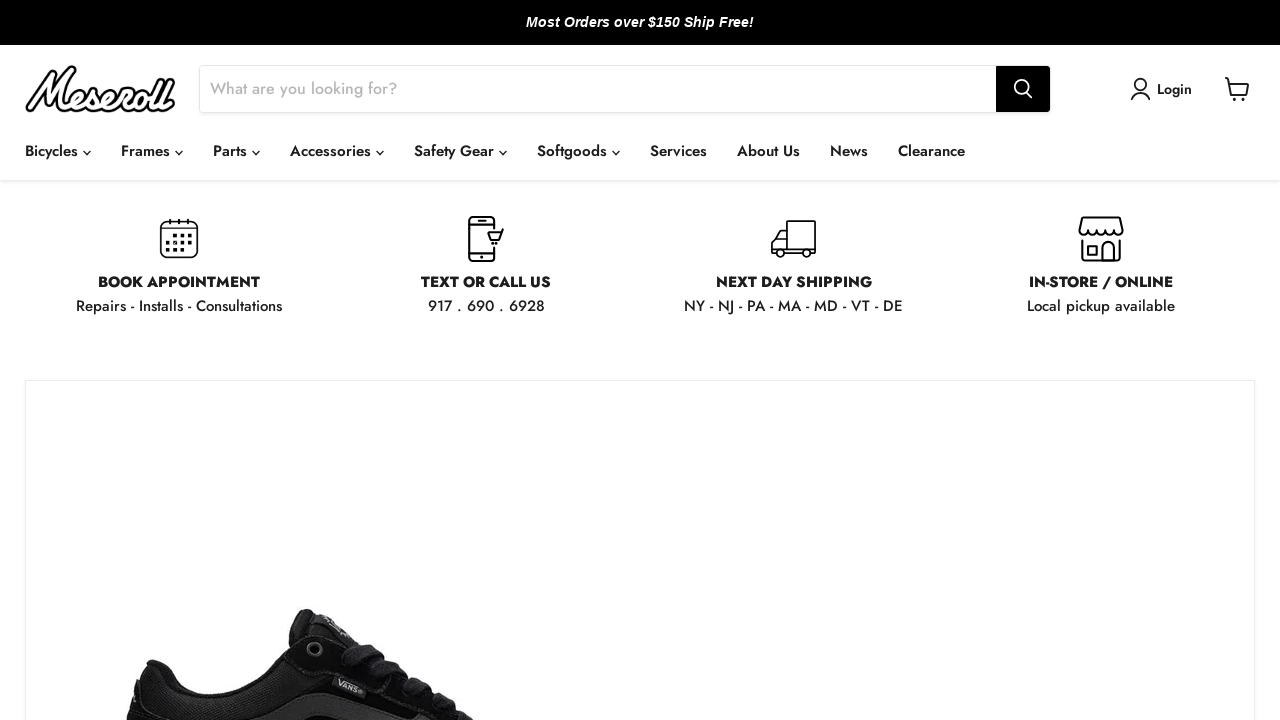

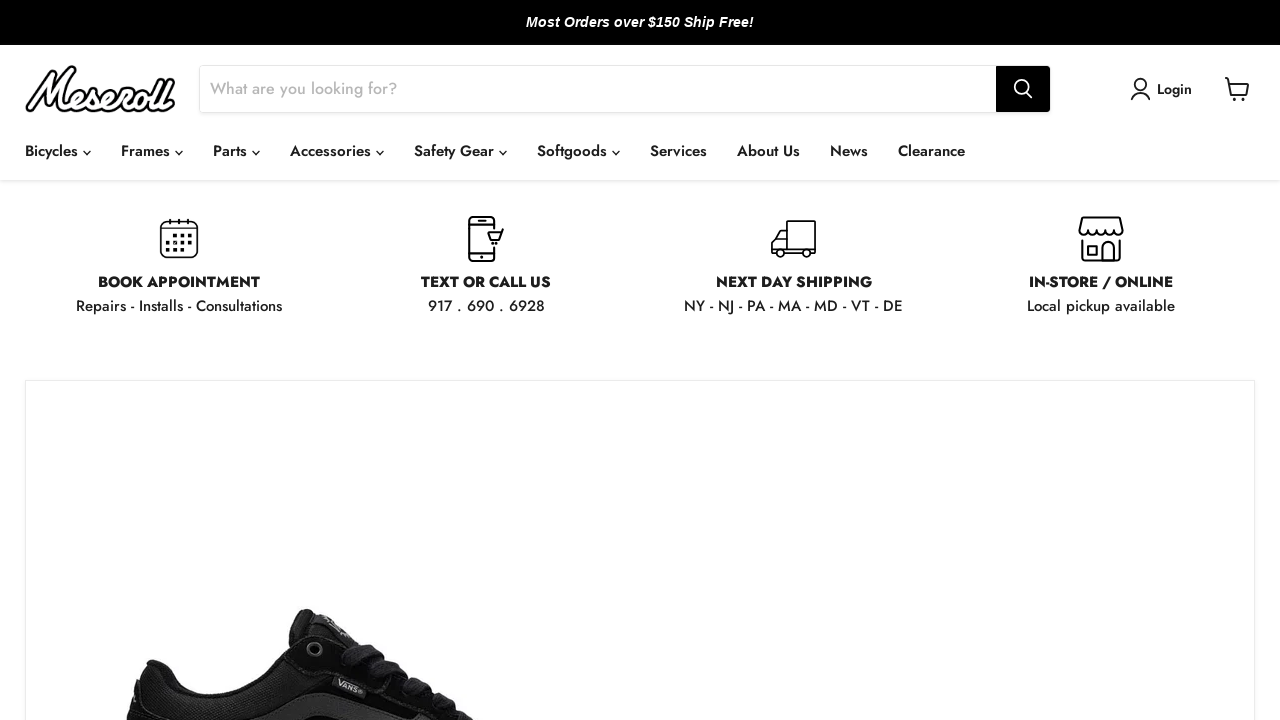